Tests number input field functionality by entering a value, clearing it, and entering a new value

Starting URL: http://the-internet.herokuapp.com/inputs

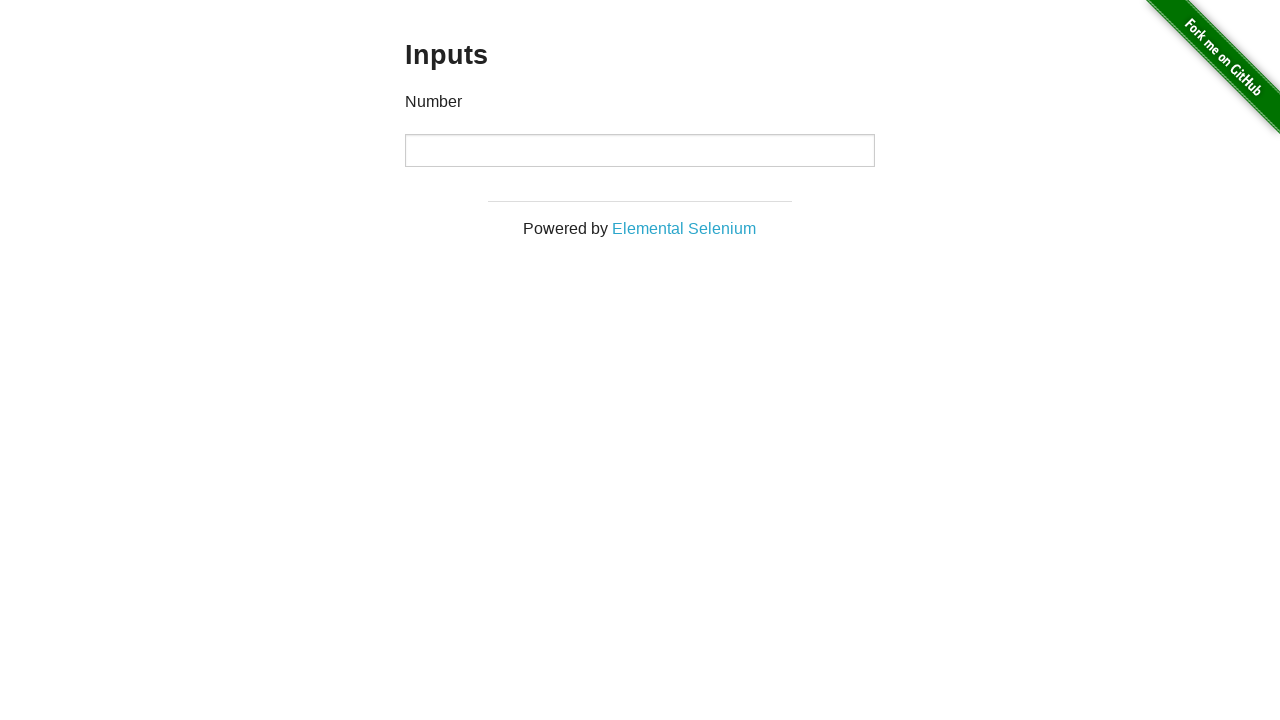

Number input field is visible and ready
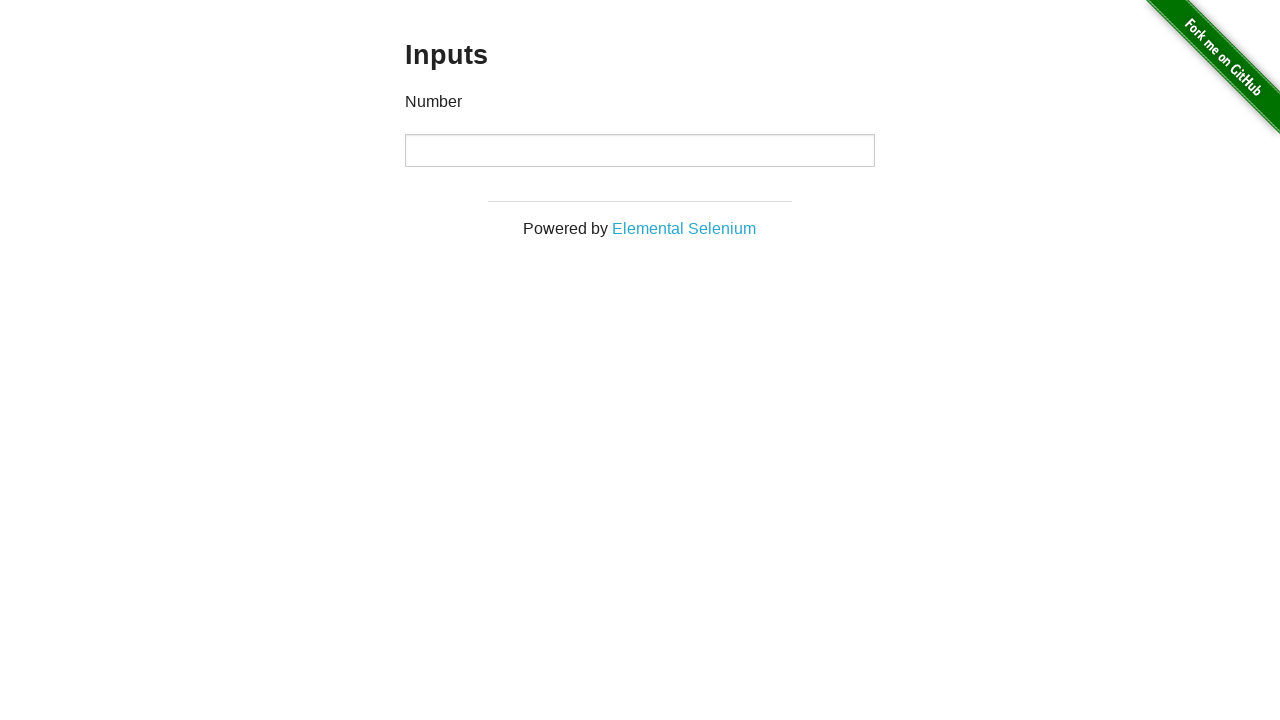

Entered '1000' in the number input field on input[type='number']
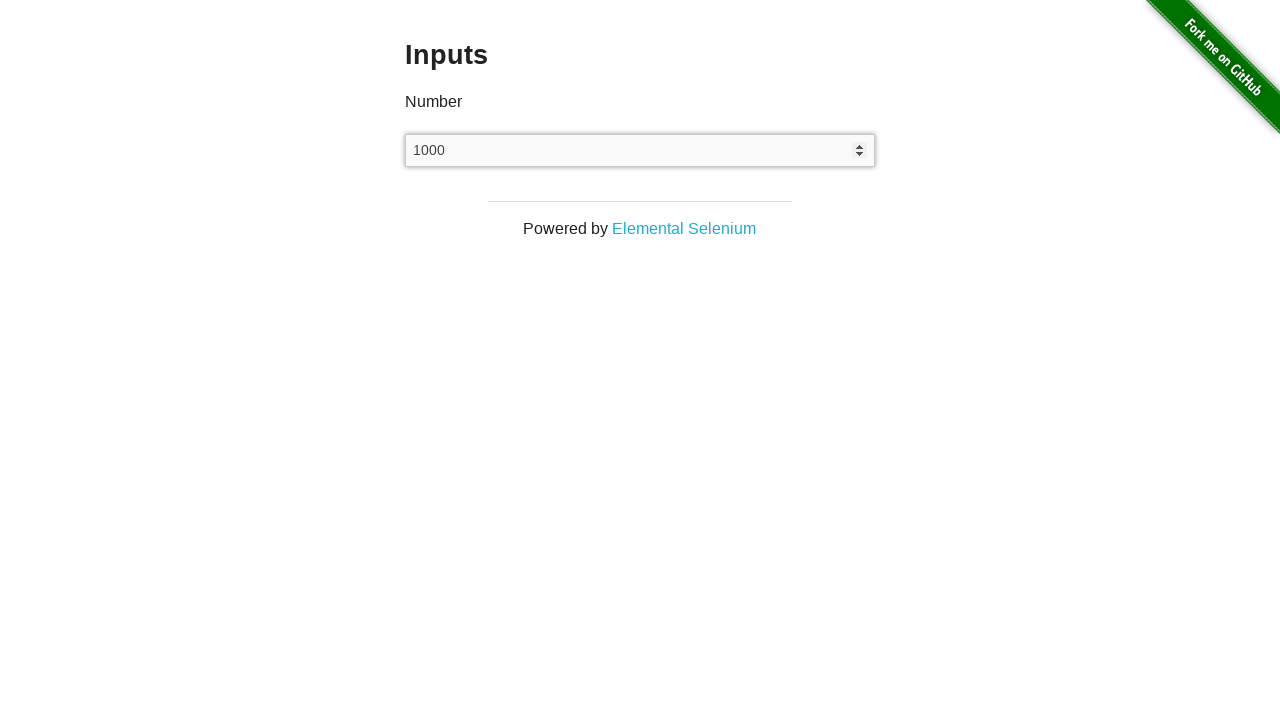

Cleared the number input field on input[type='number']
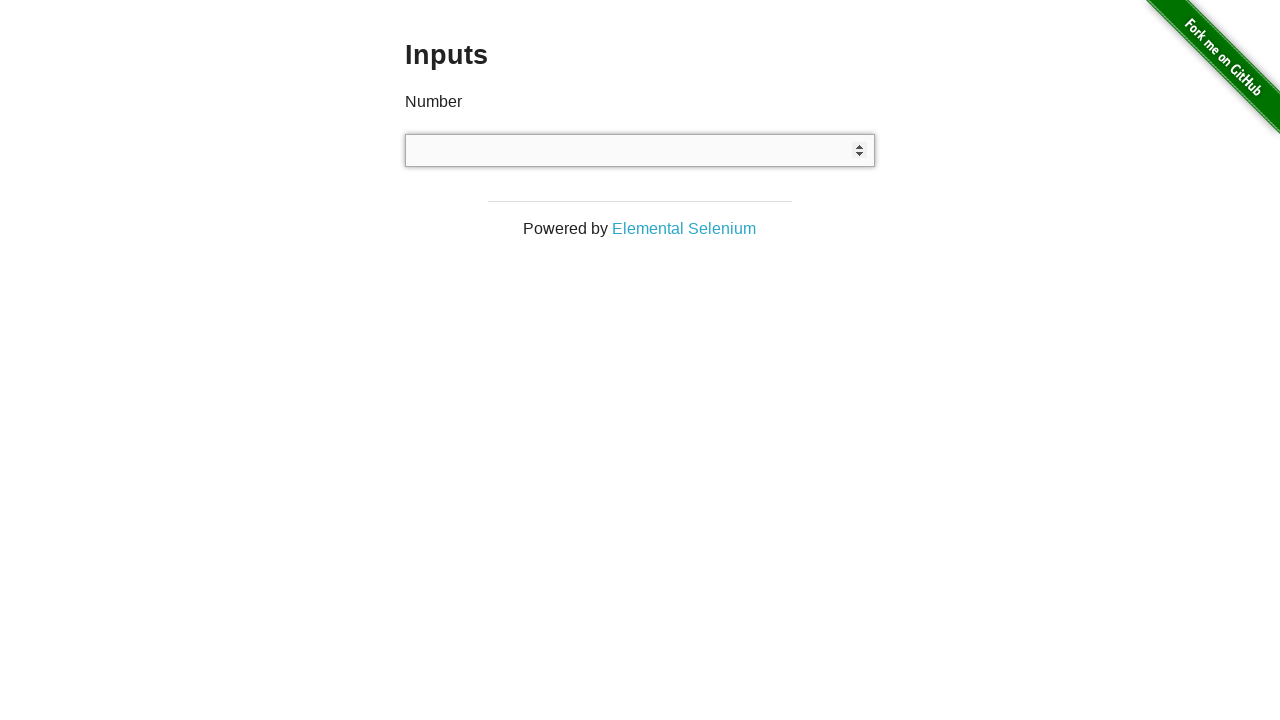

Entered '999' in the number input field on input[type='number']
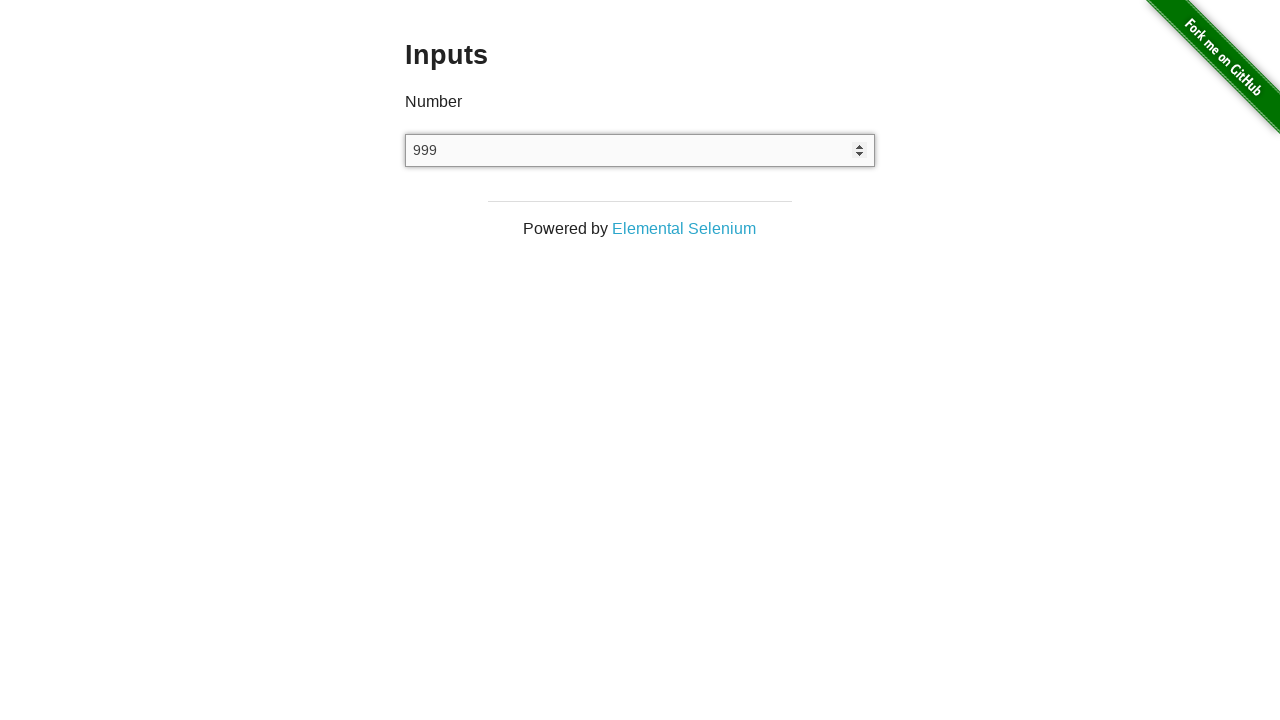

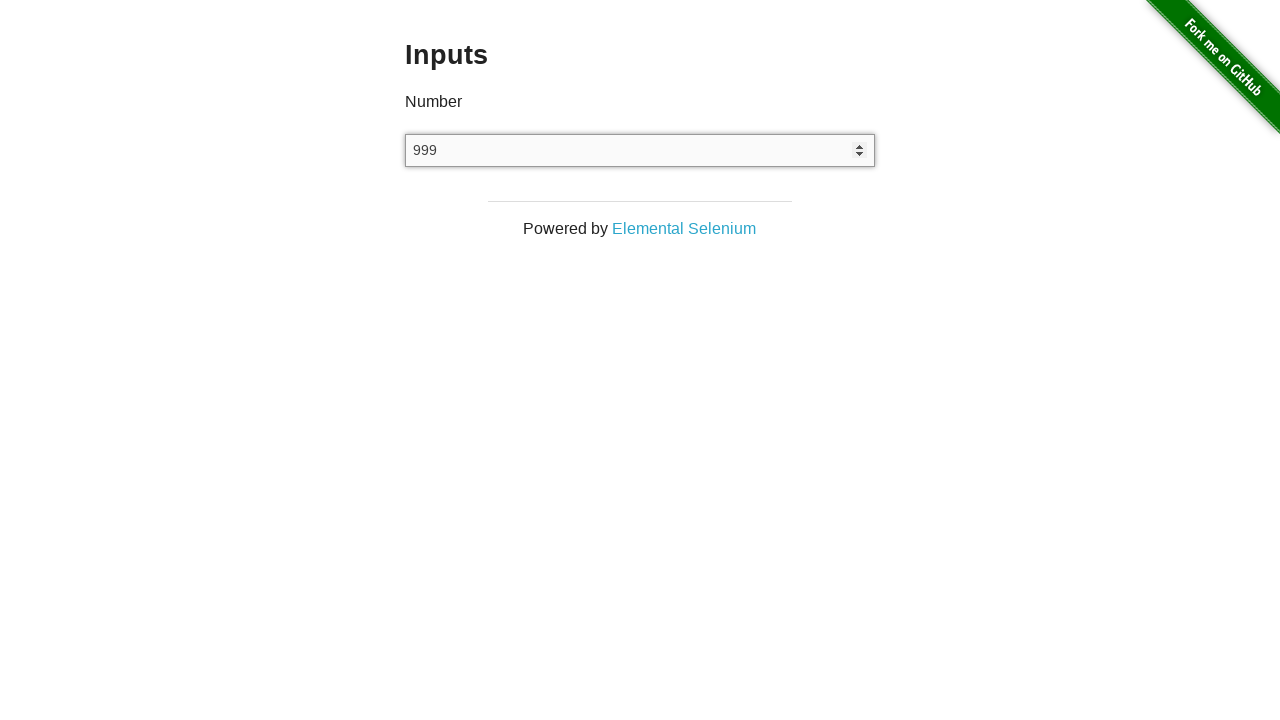